Navigates to the login page and verifies that the Username and Password labels are displayed with correct text

Starting URL: https://the-internet.herokuapp.com/

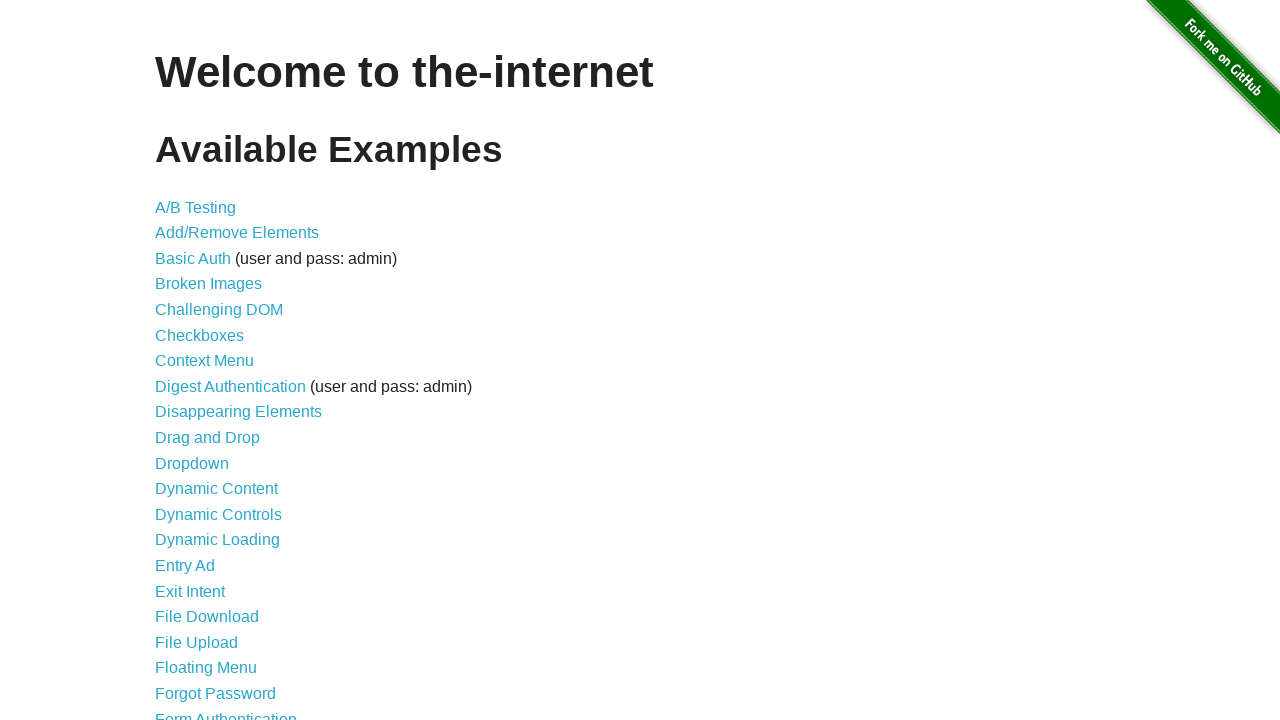

Navigated to the-internet.herokuapp.com home page
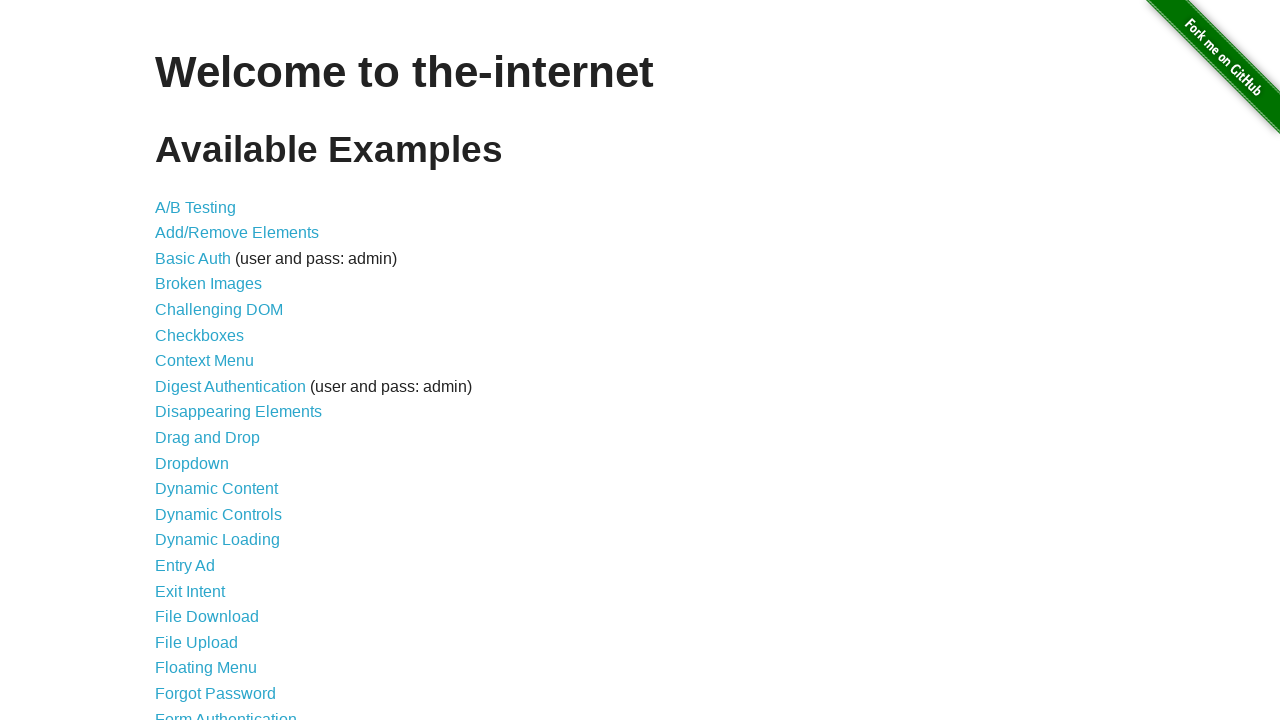

Clicked on login link at (226, 712) on a[href='/login']
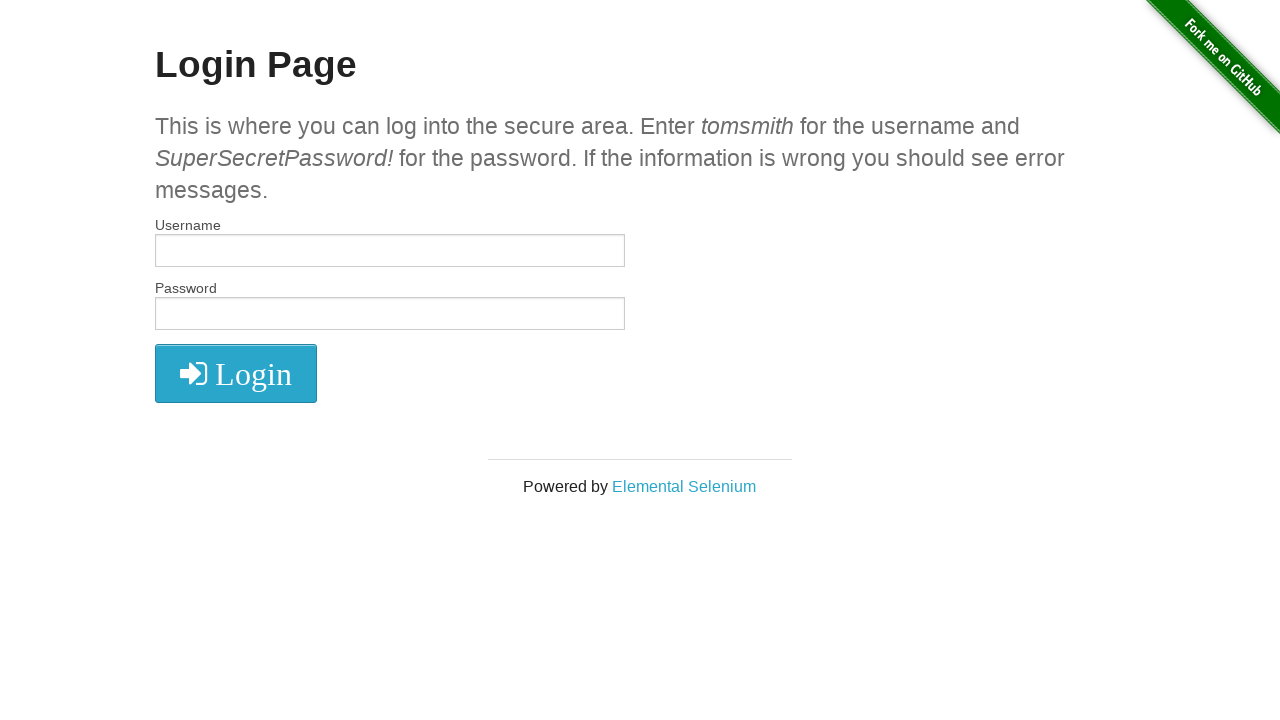

Located Username label
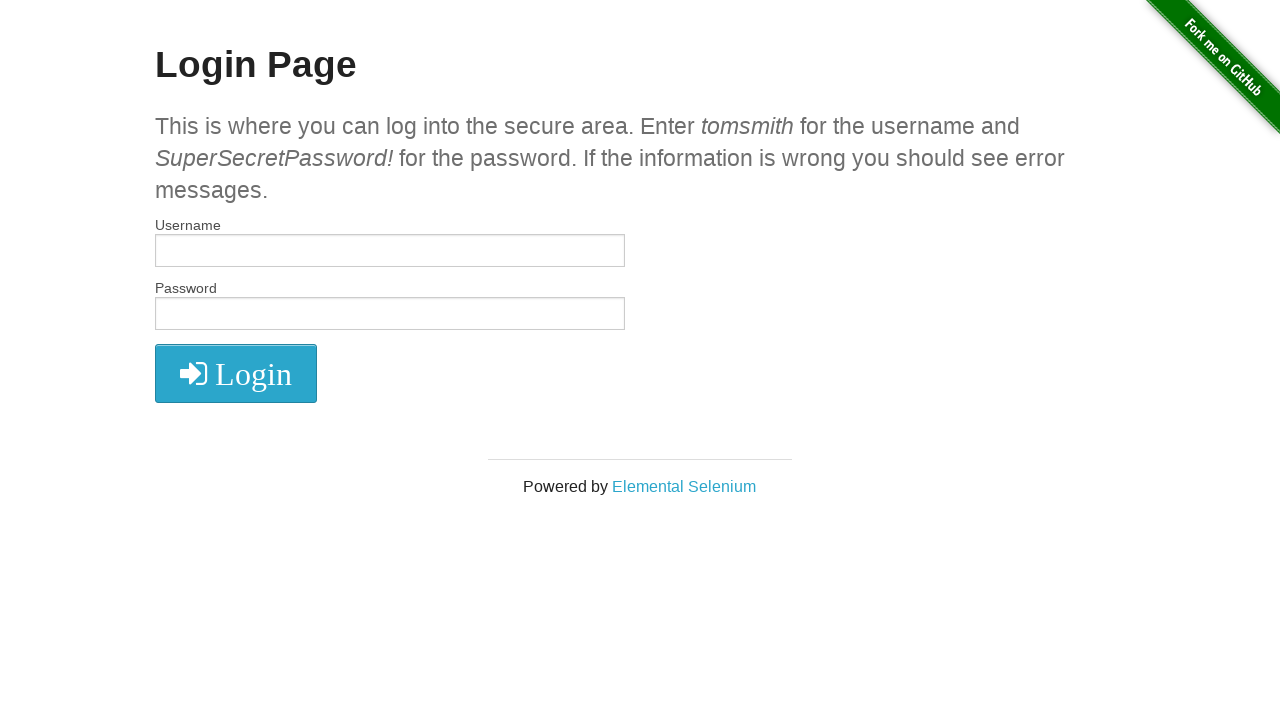

Verified Username label displays correct text 'Username'
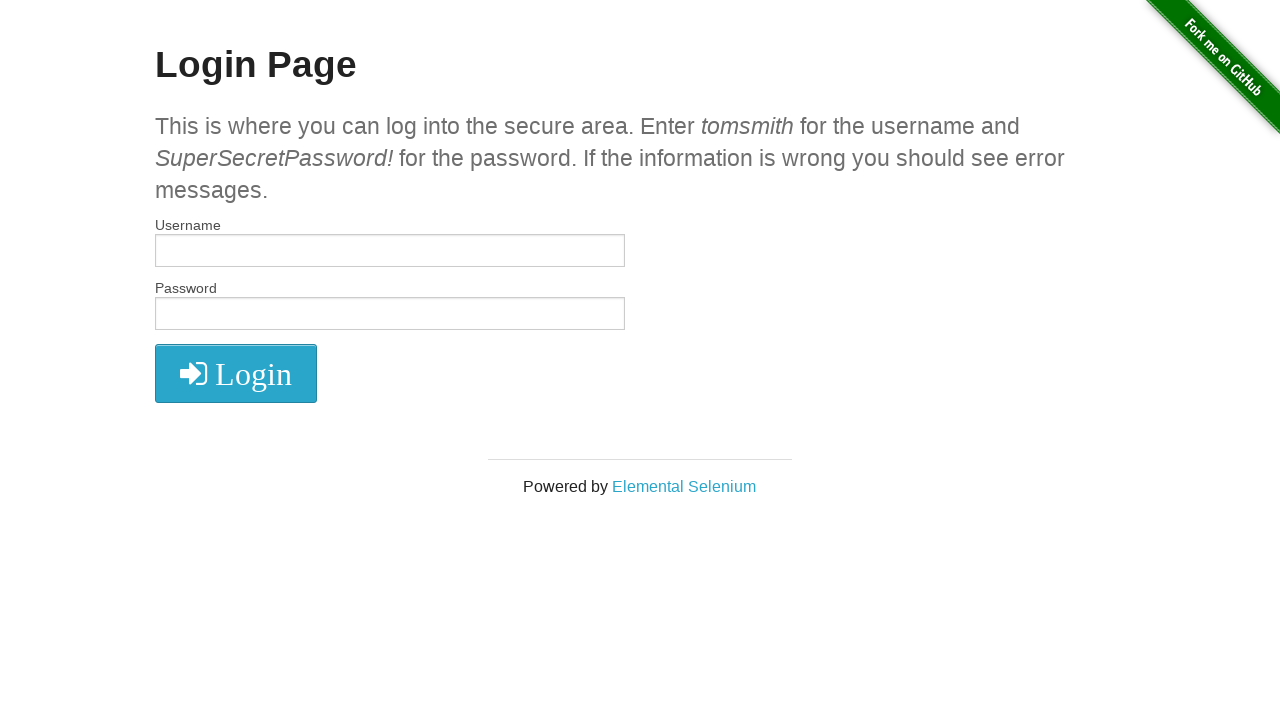

Located Password label
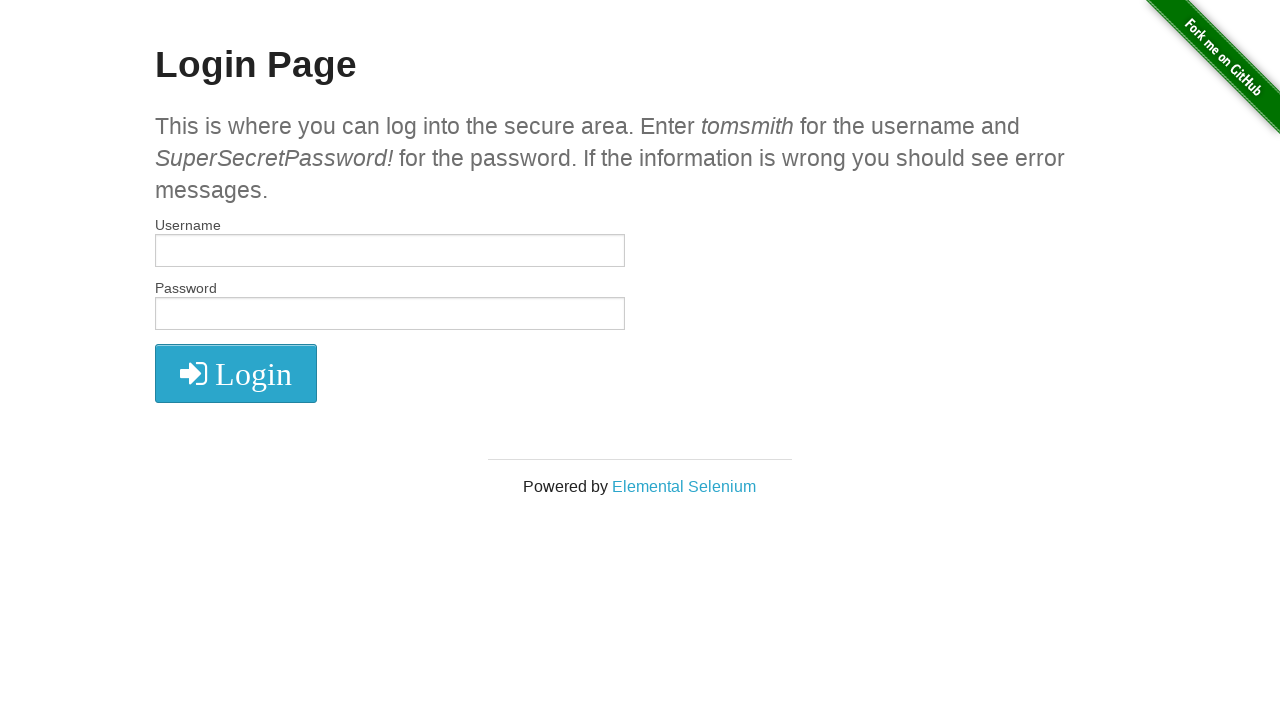

Verified Password label displays correct text 'Password'
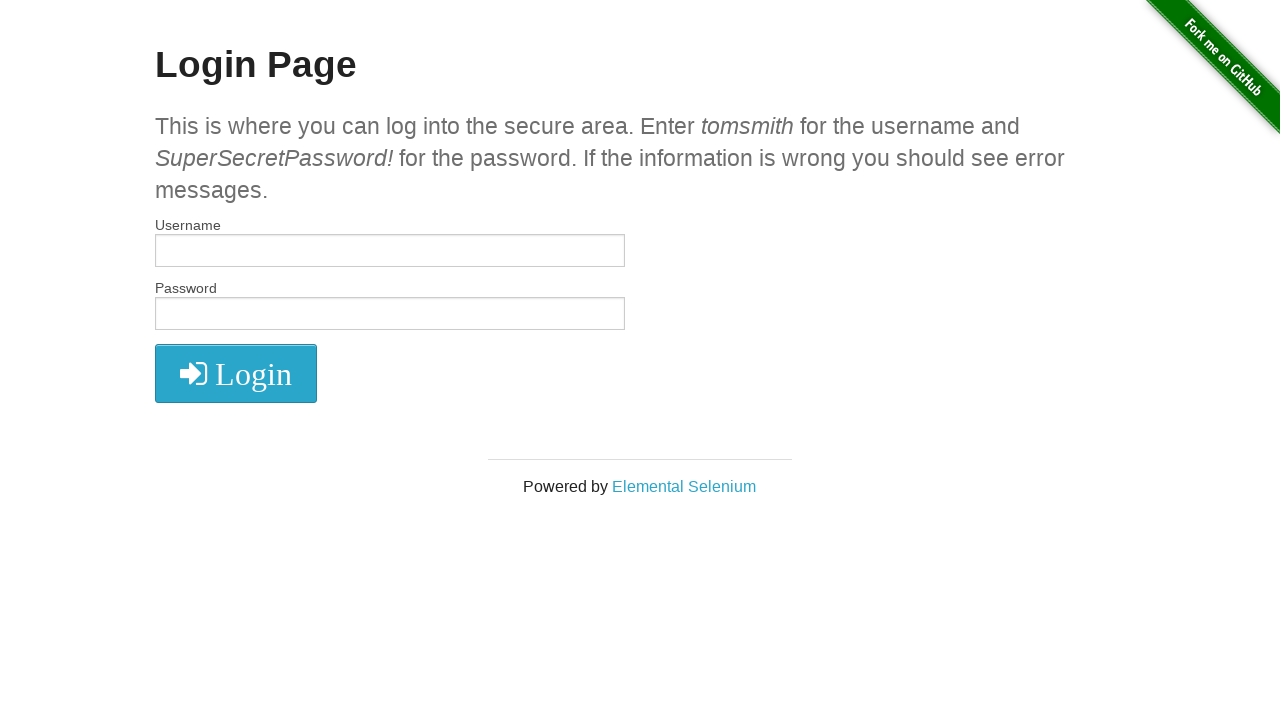

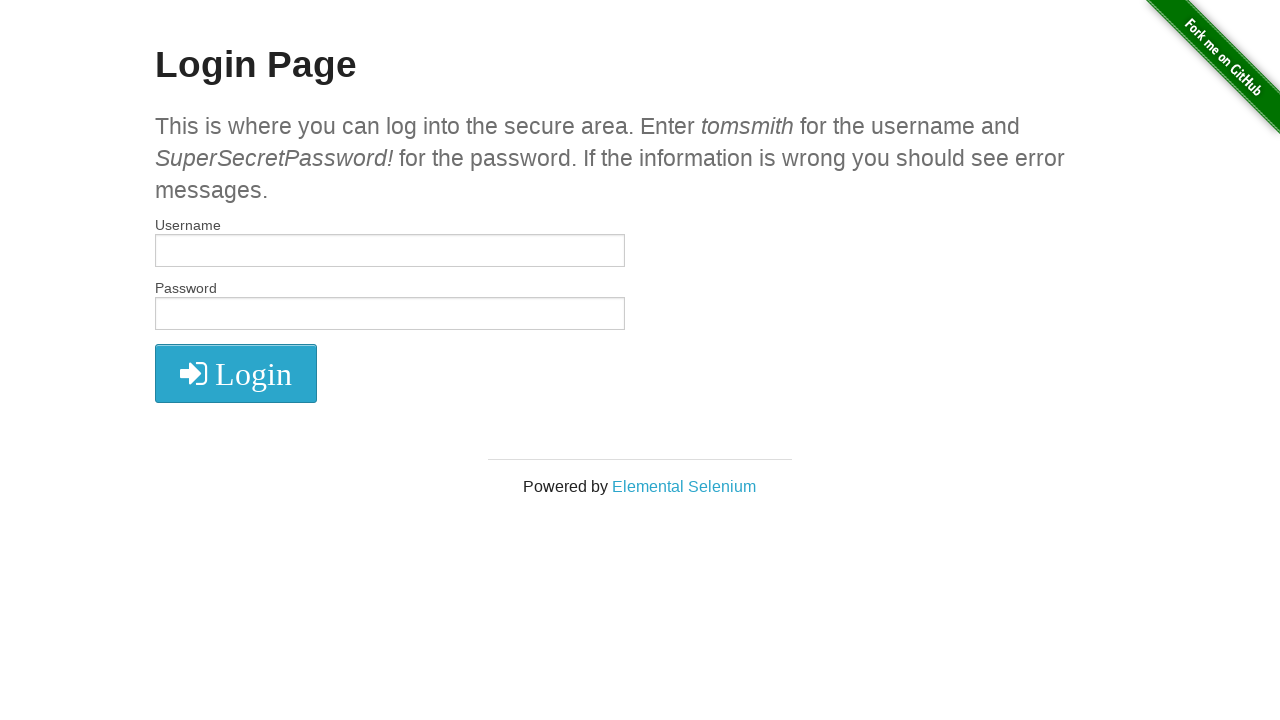